Tests alert handling functionality by triggering an alert dialog, reading its text, accepting it, and verifying the result message

Starting URL: https://www.leafground.com/alert.xhtml

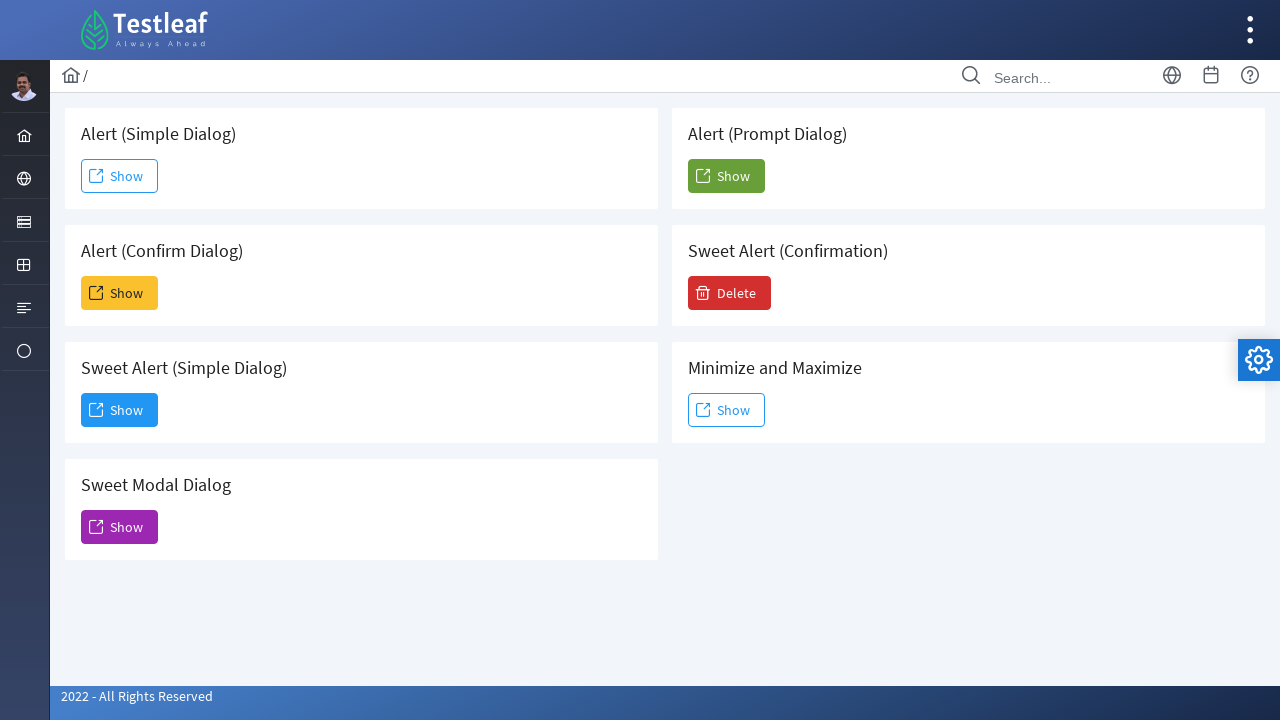

Clicked button to trigger alert dialog at (120, 176) on (//span[@class='ui-button-text ui-c'])[1]
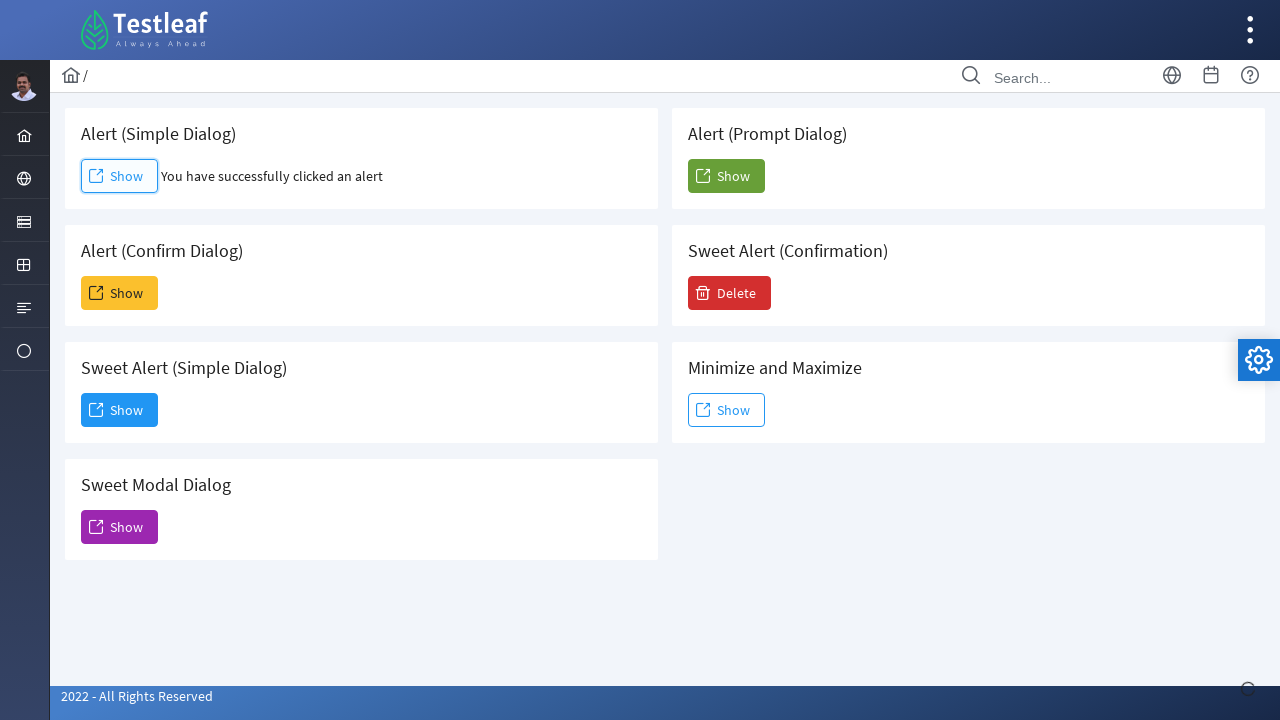

Set up dialog handler to accept alert
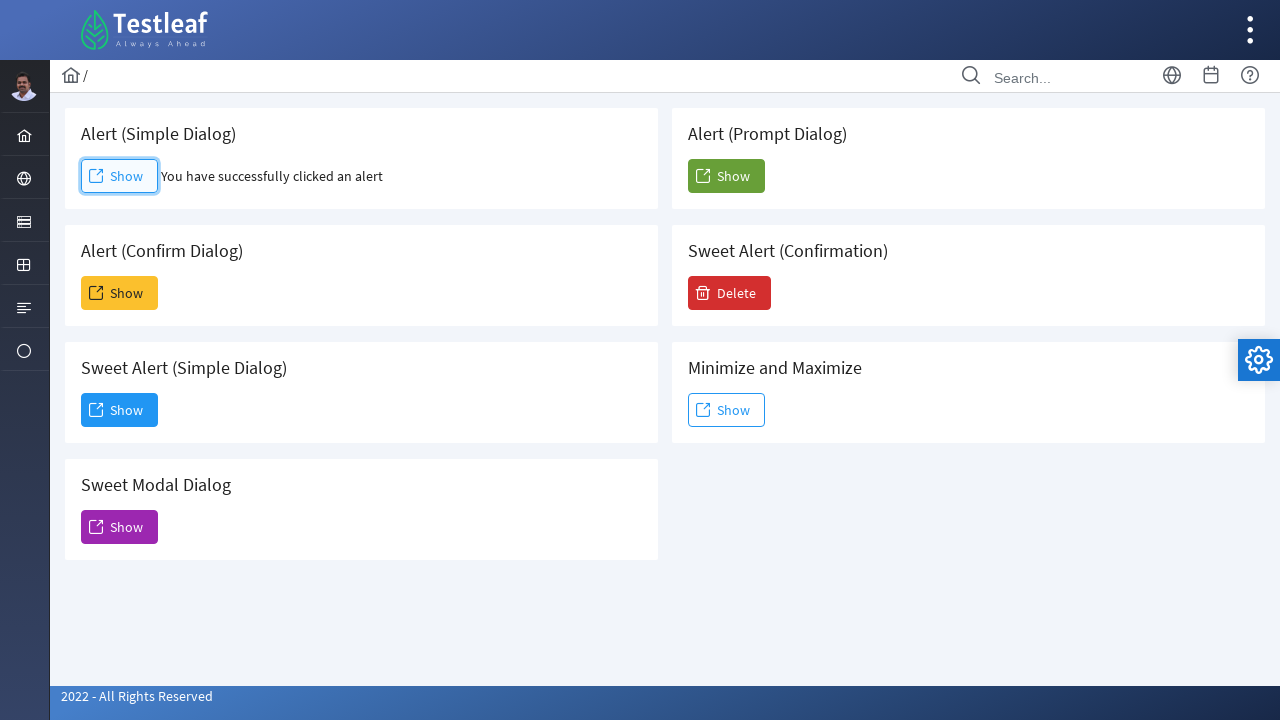

Result text element appeared after accepting alert
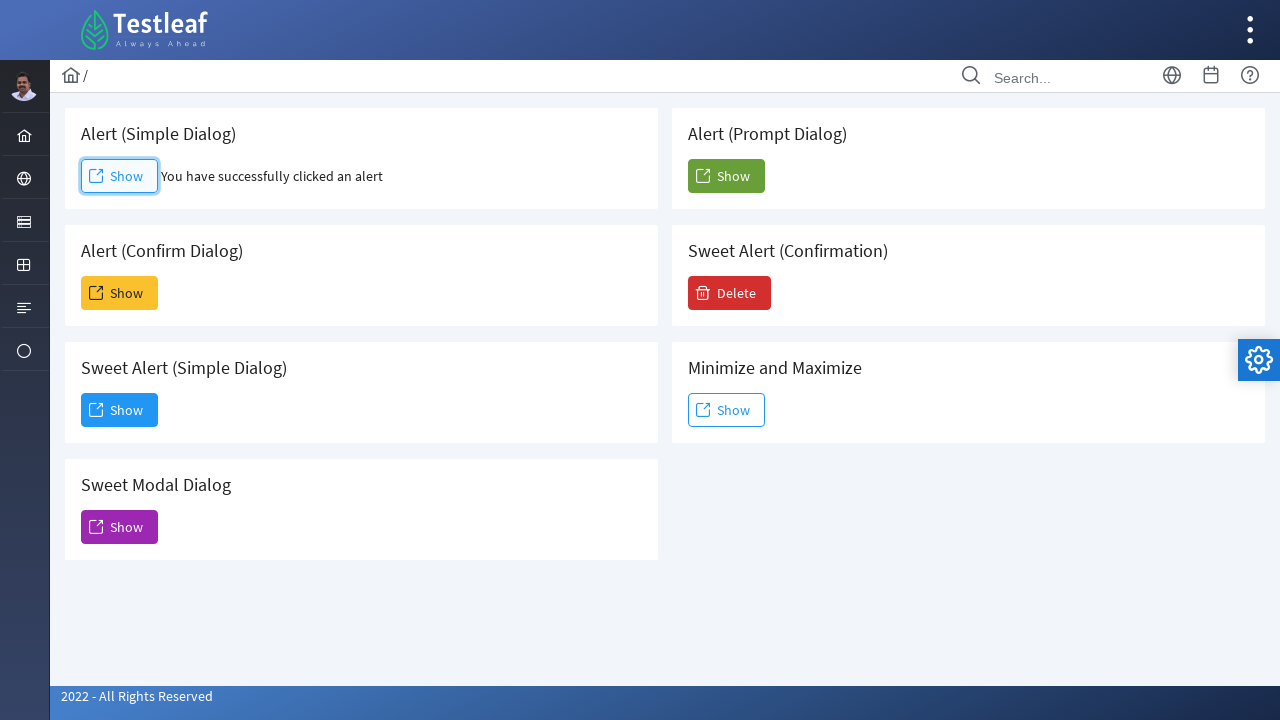

Retrieved result text: You have successfully clicked an alert
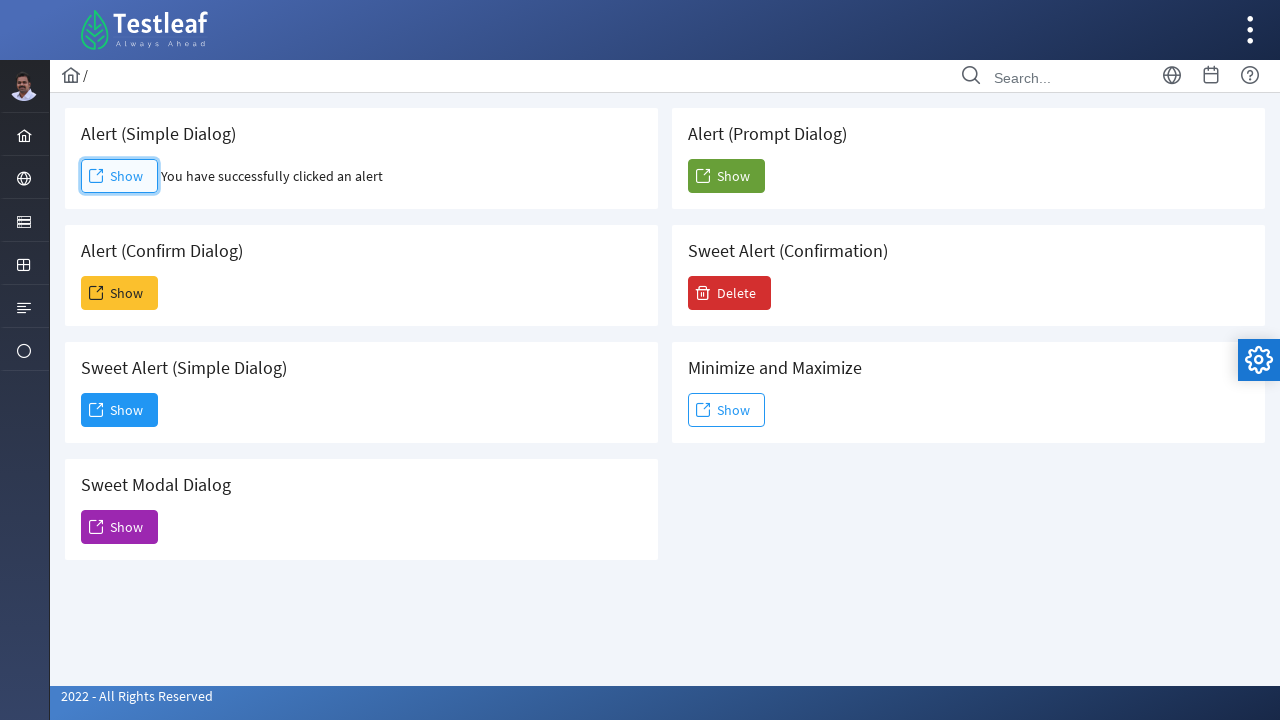

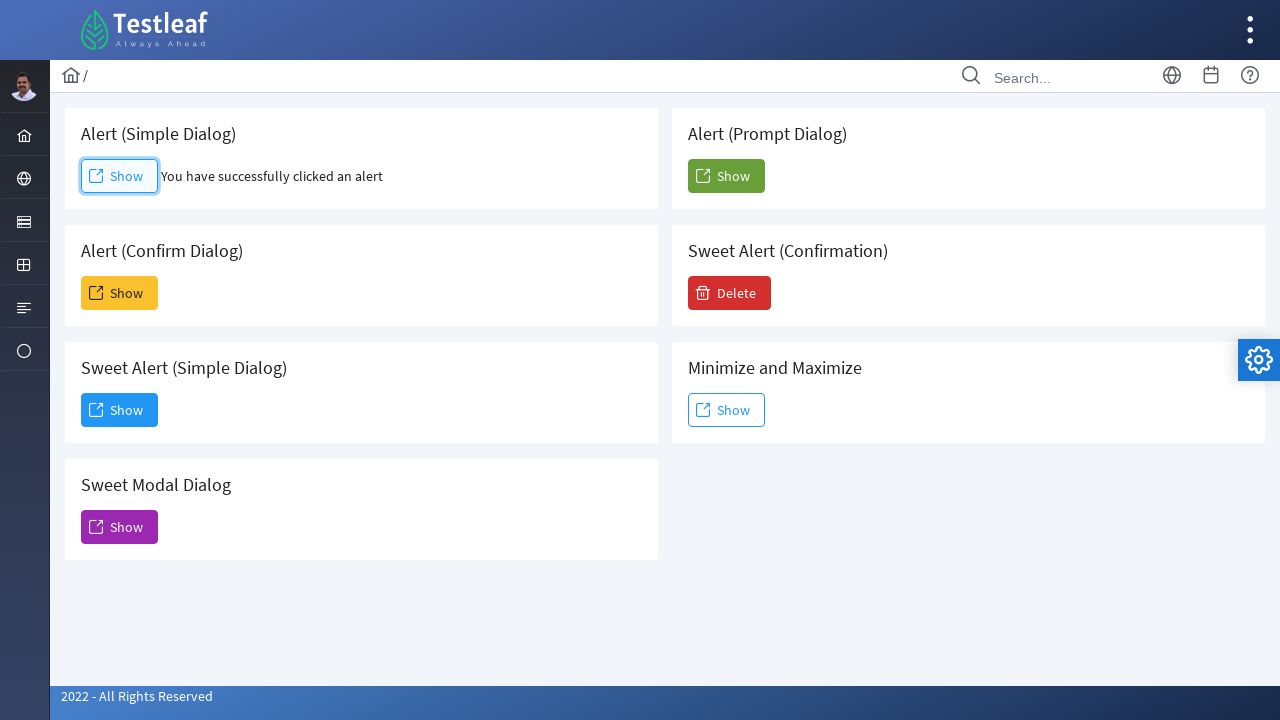